Opens the OTUS educational platform homepage and verifies the page loads successfully

Starting URL: https://otus.ru/

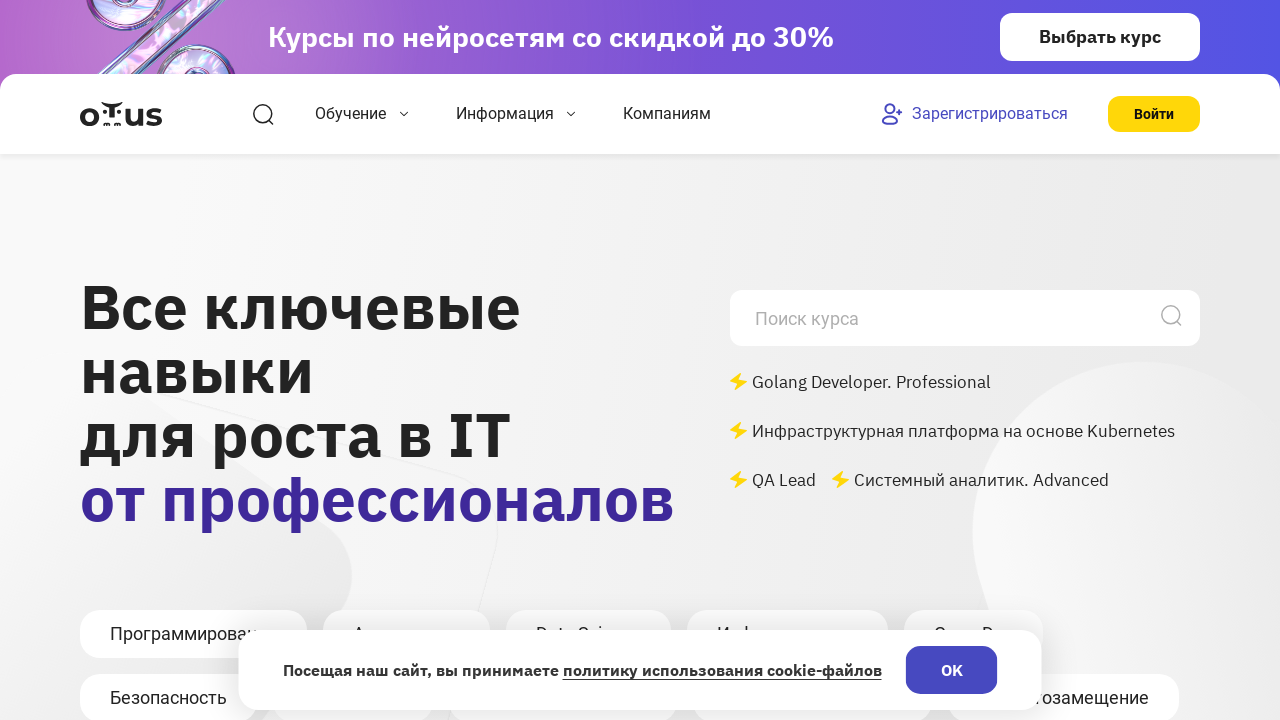

Waited for OTUS homepage to load (DOM content loaded)
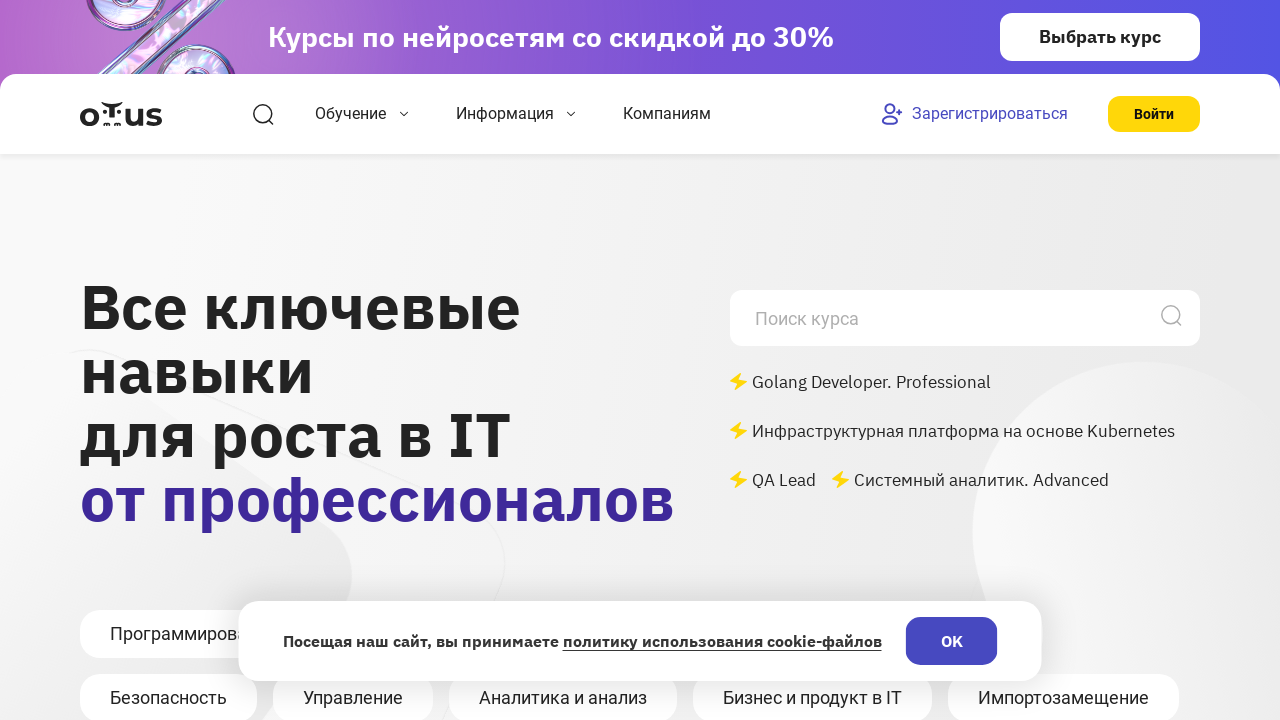

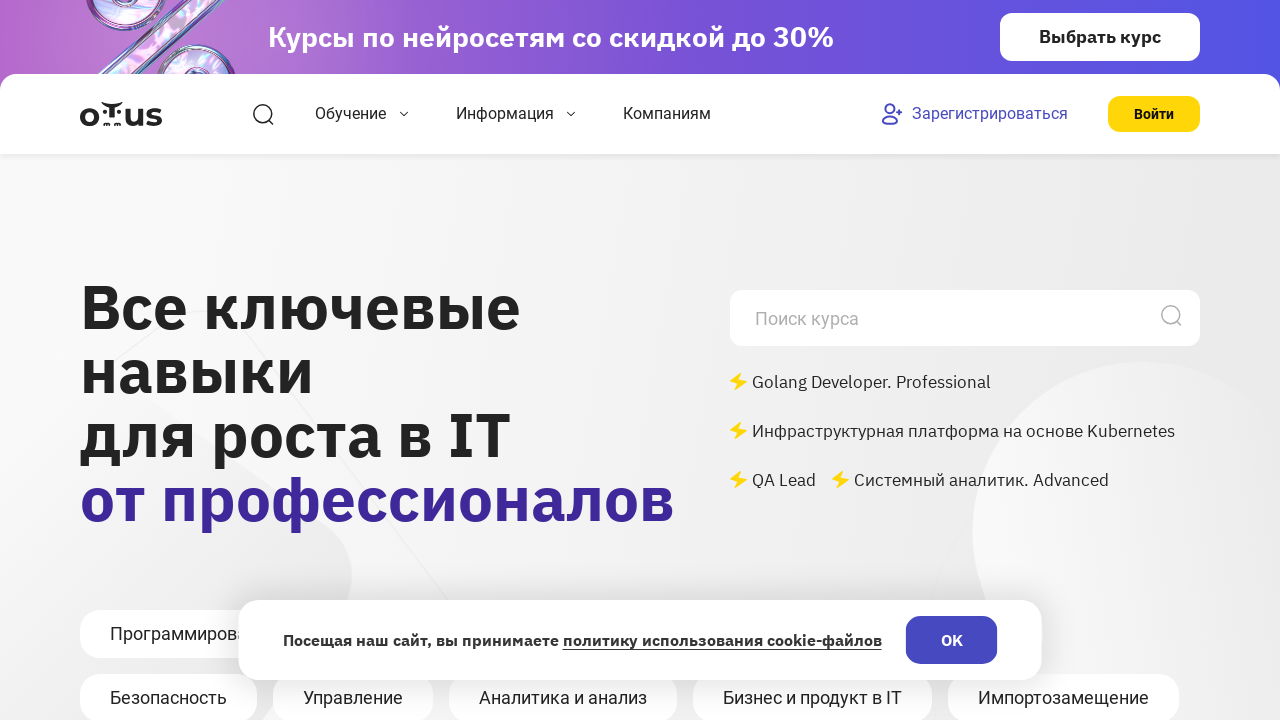